Navigates to SHEIN India website and verifies the page loads

Starting URL: https://www.sheinindia.in/

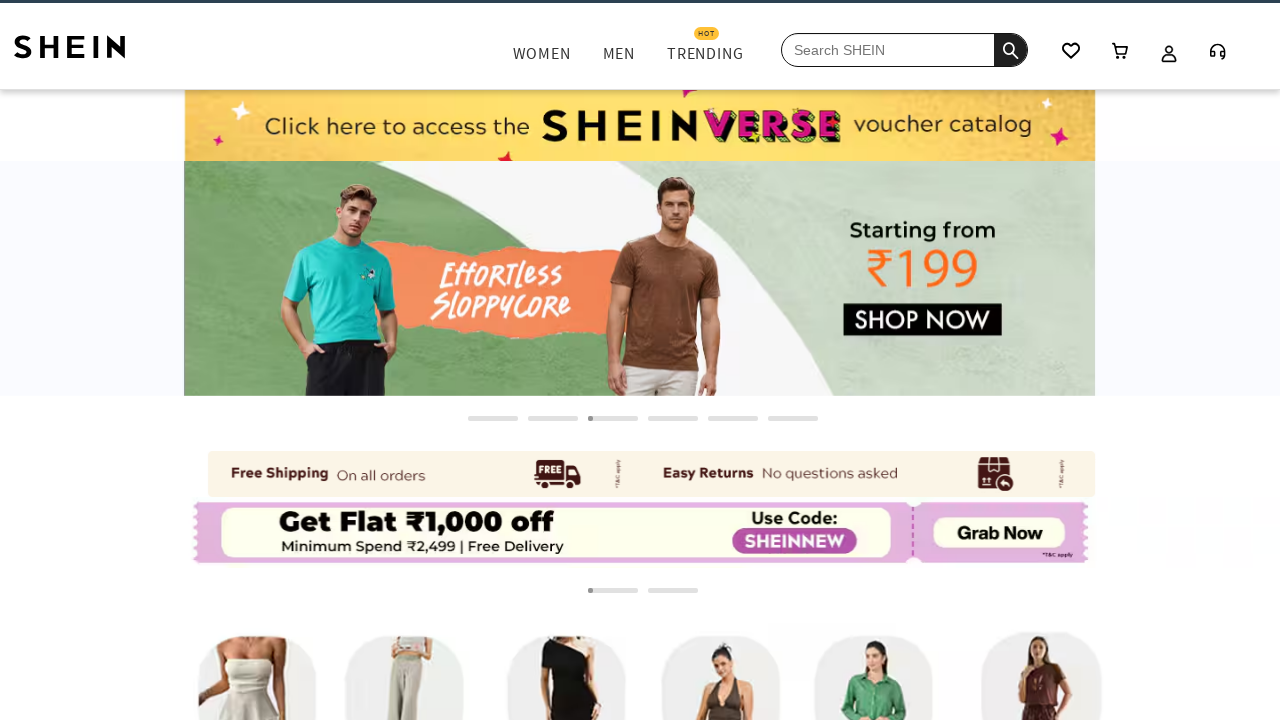

Waited for SHEIN India page to fully load (networkidle state)
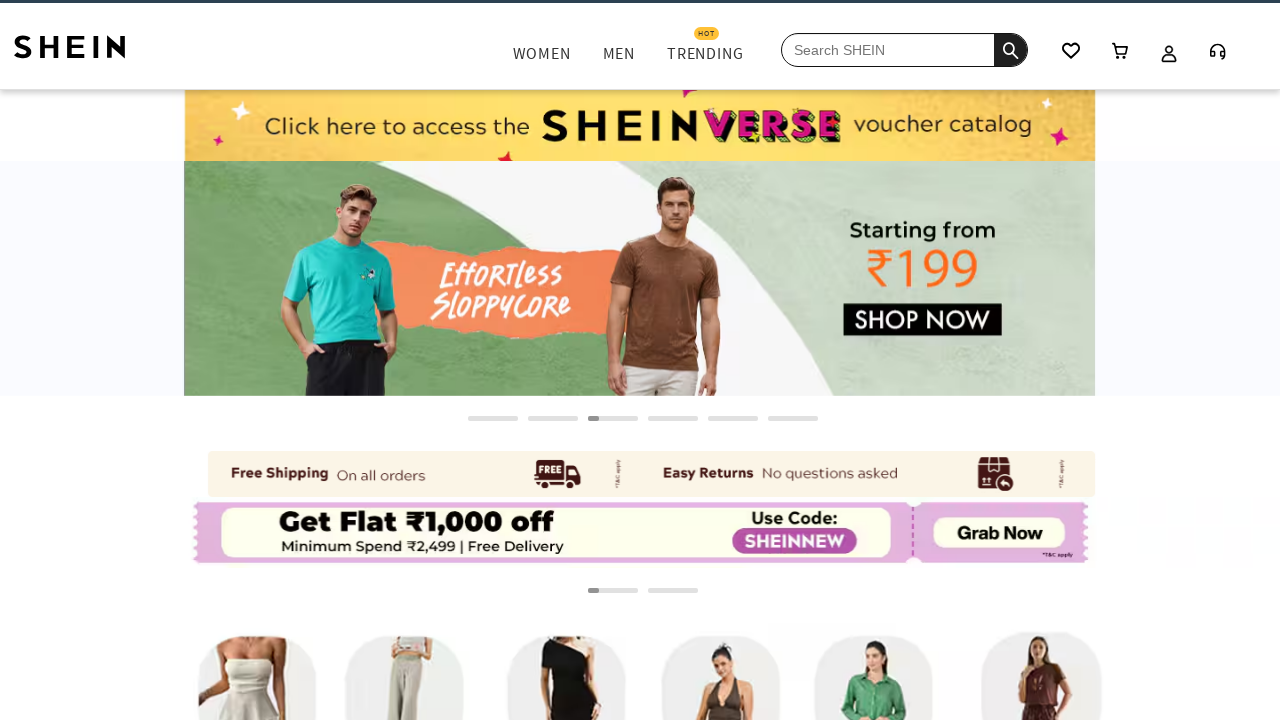

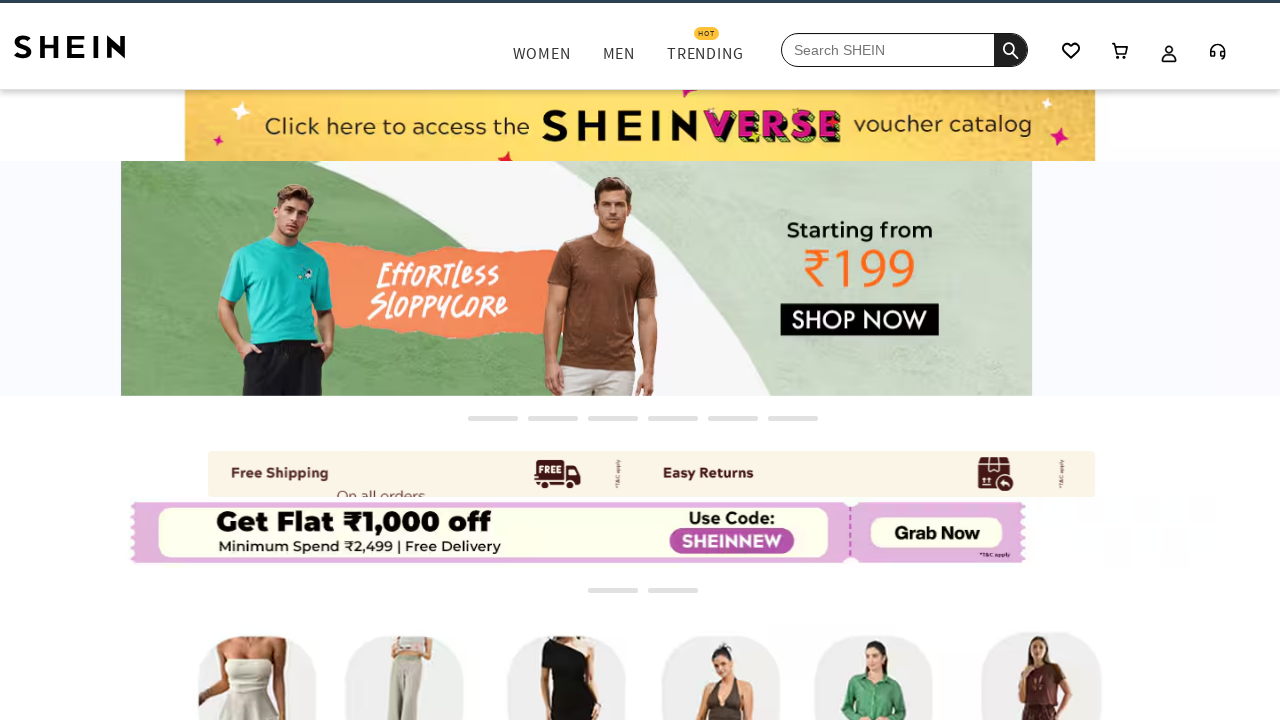